Tests login with username but empty password field to verify password required error

Starting URL: https://www.saucedemo.com/

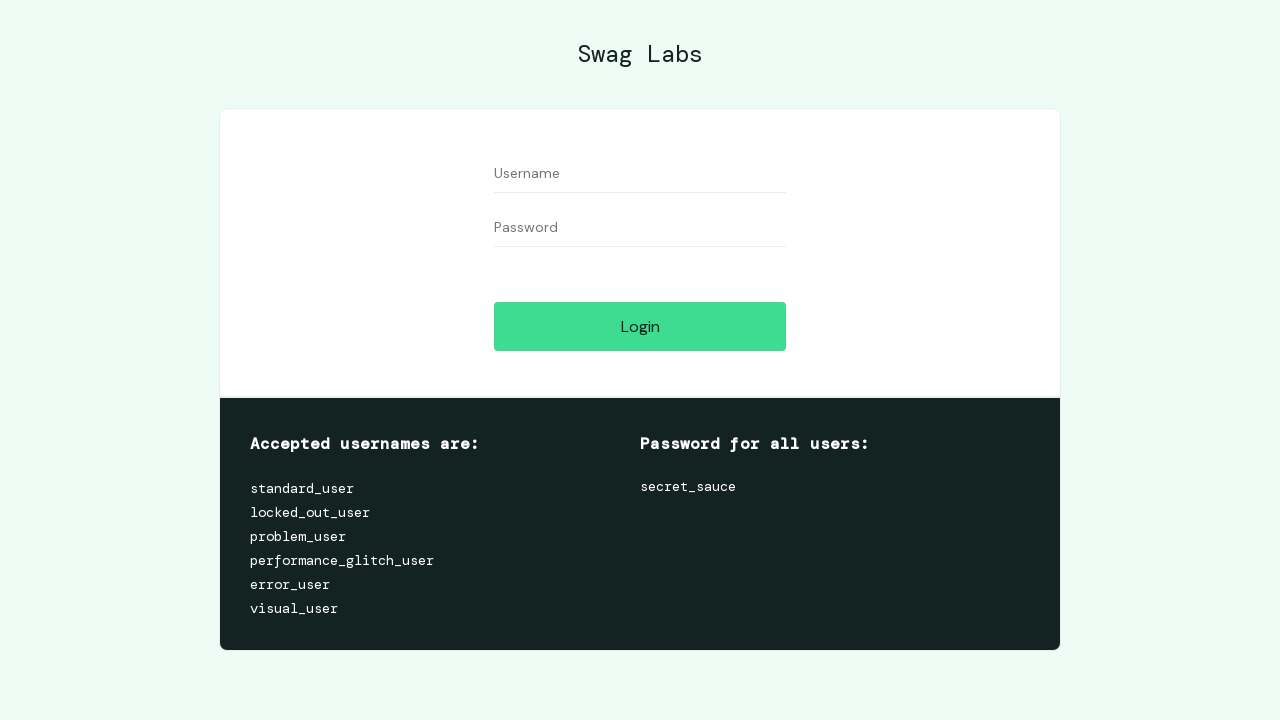

Filled username field with 'standard_user' on #user-name
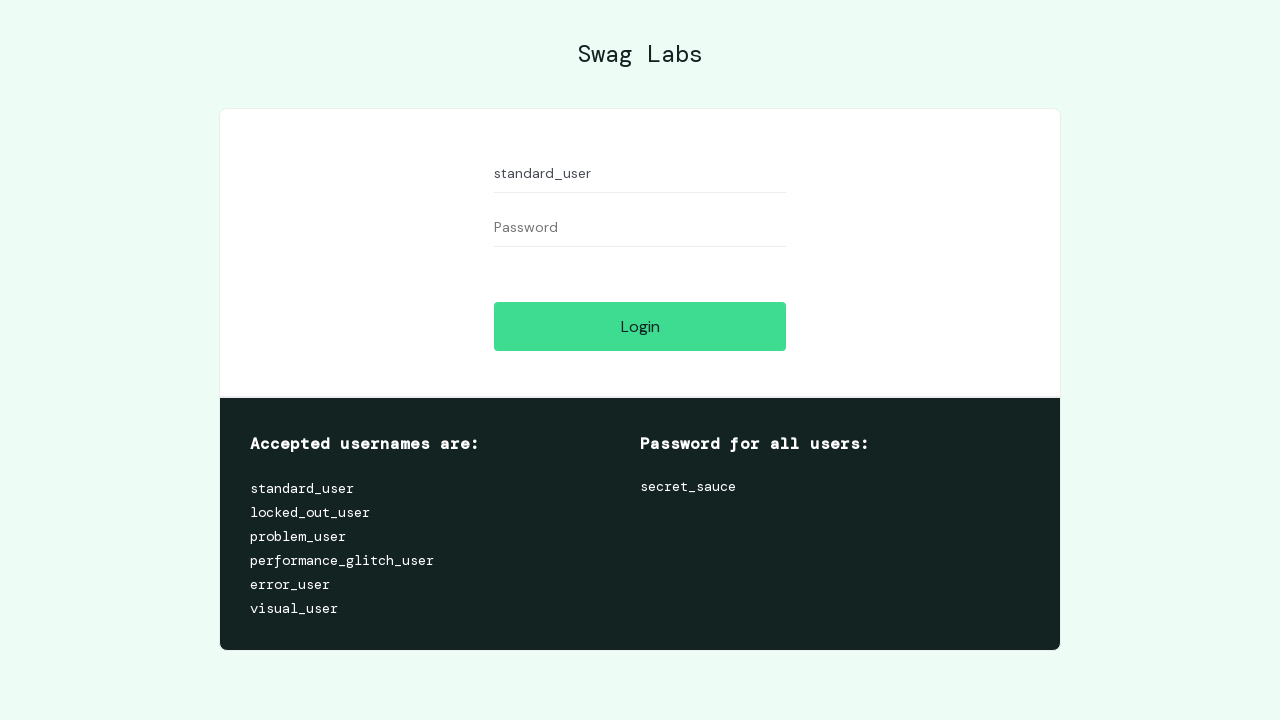

Clicked login button without entering password at (640, 326) on #login-button
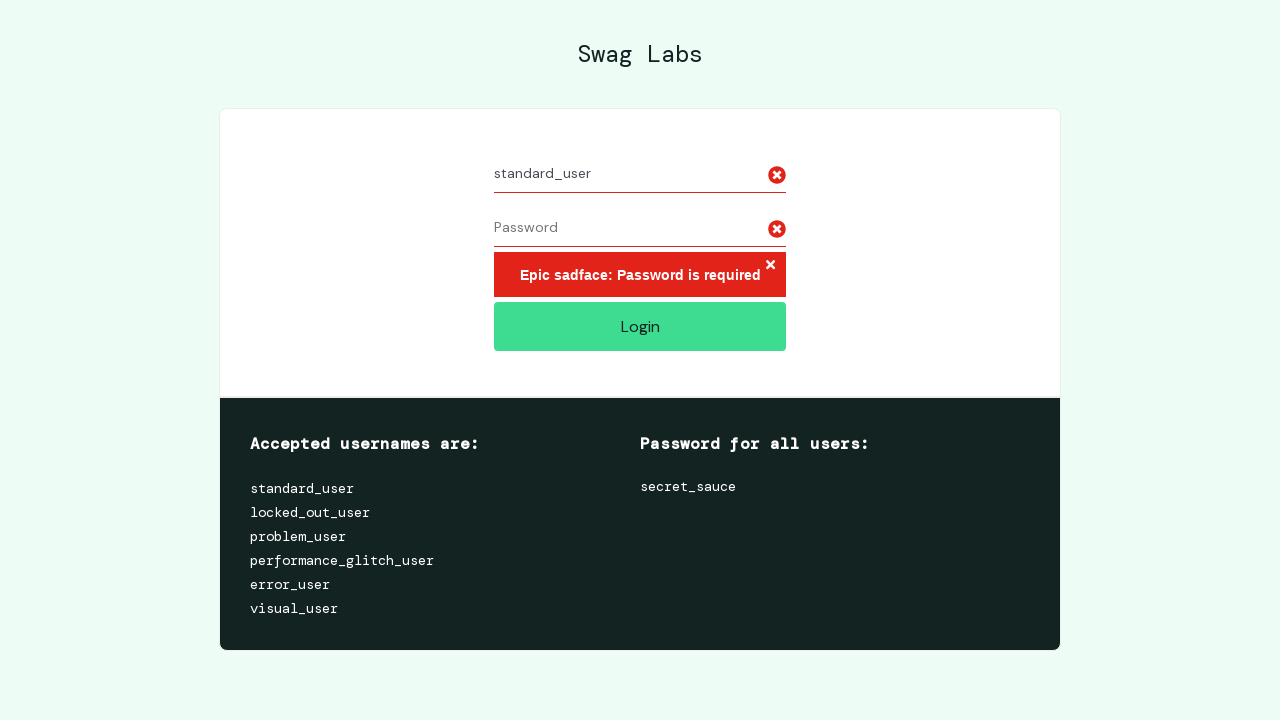

Error message appeared on page
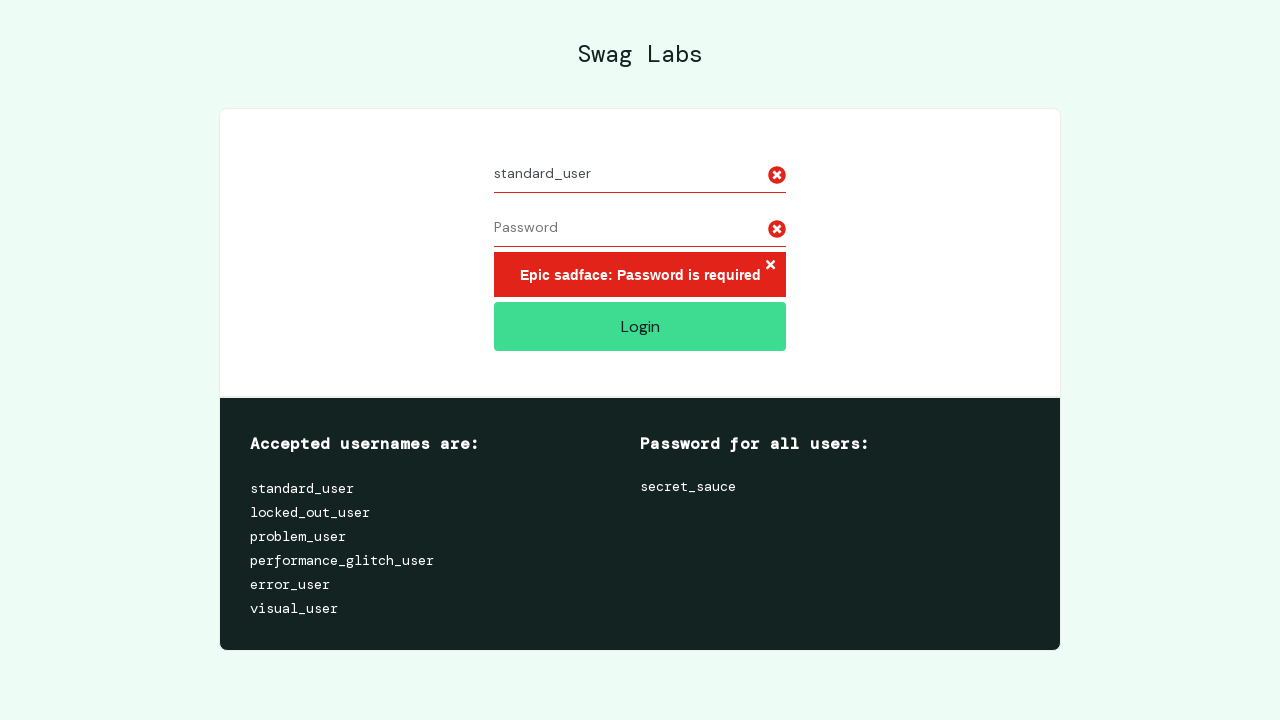

Located error message element
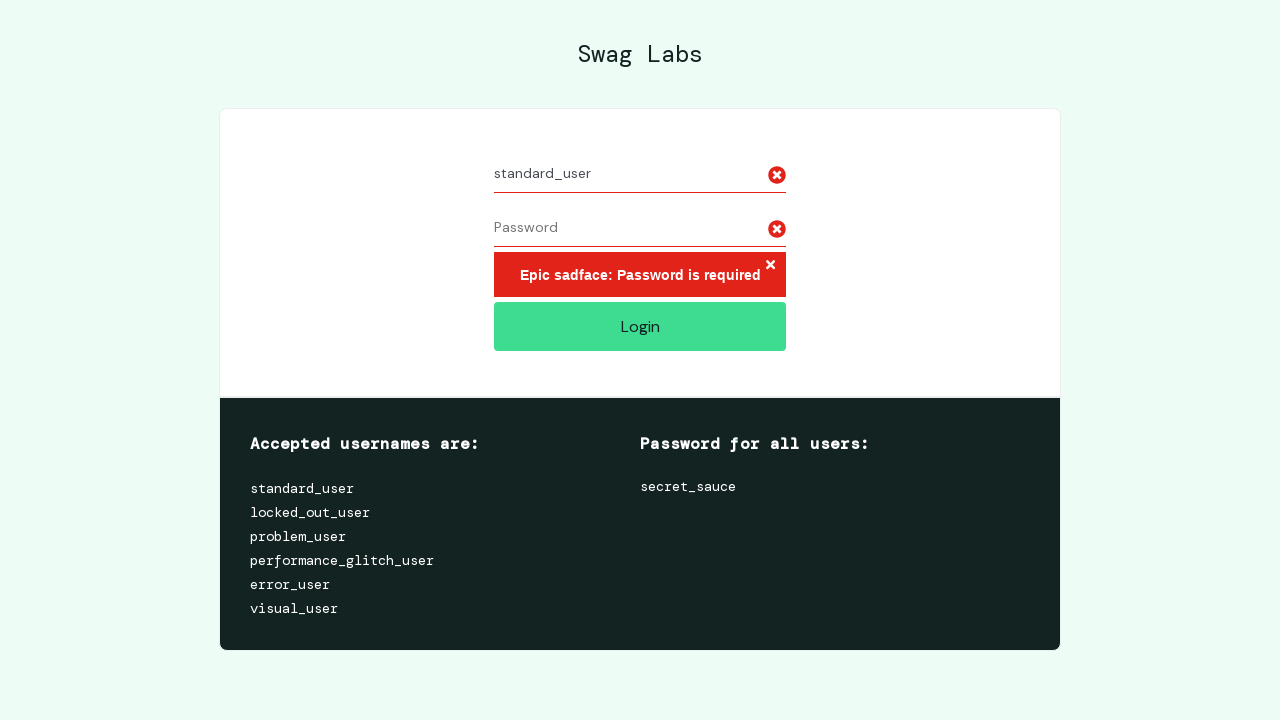

Verified error message displays 'Epic sadface: Password is required'
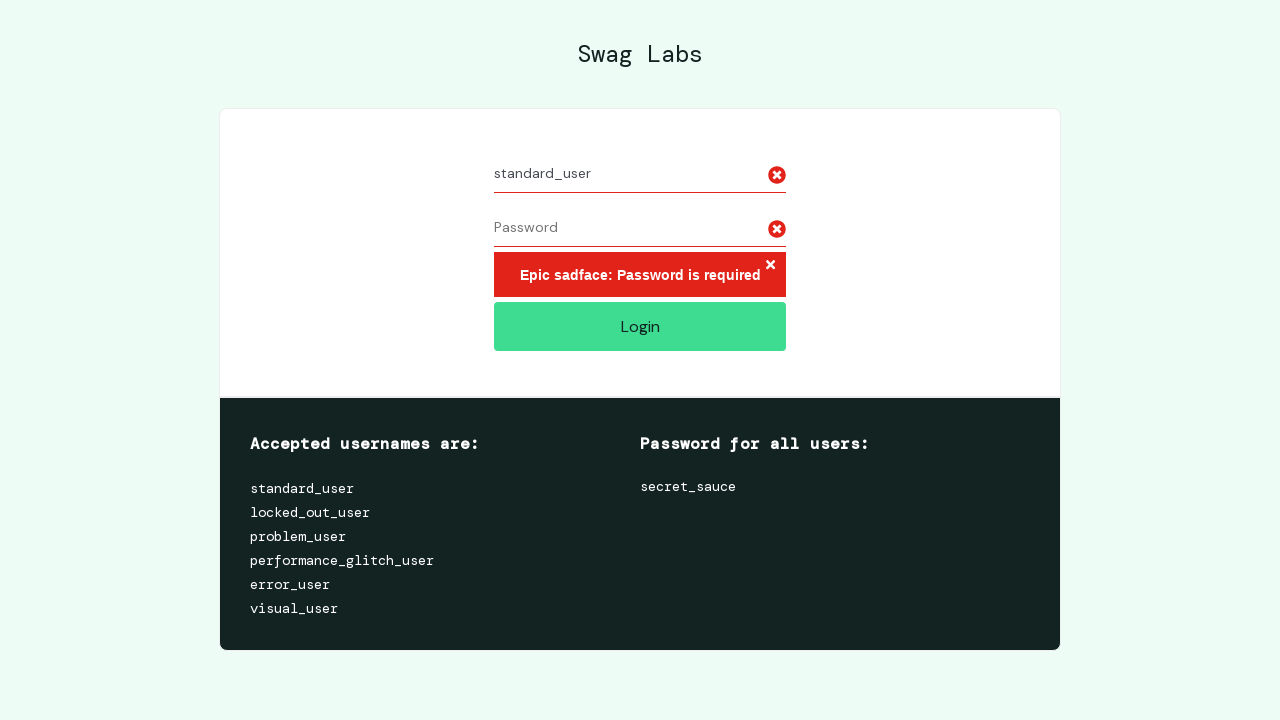

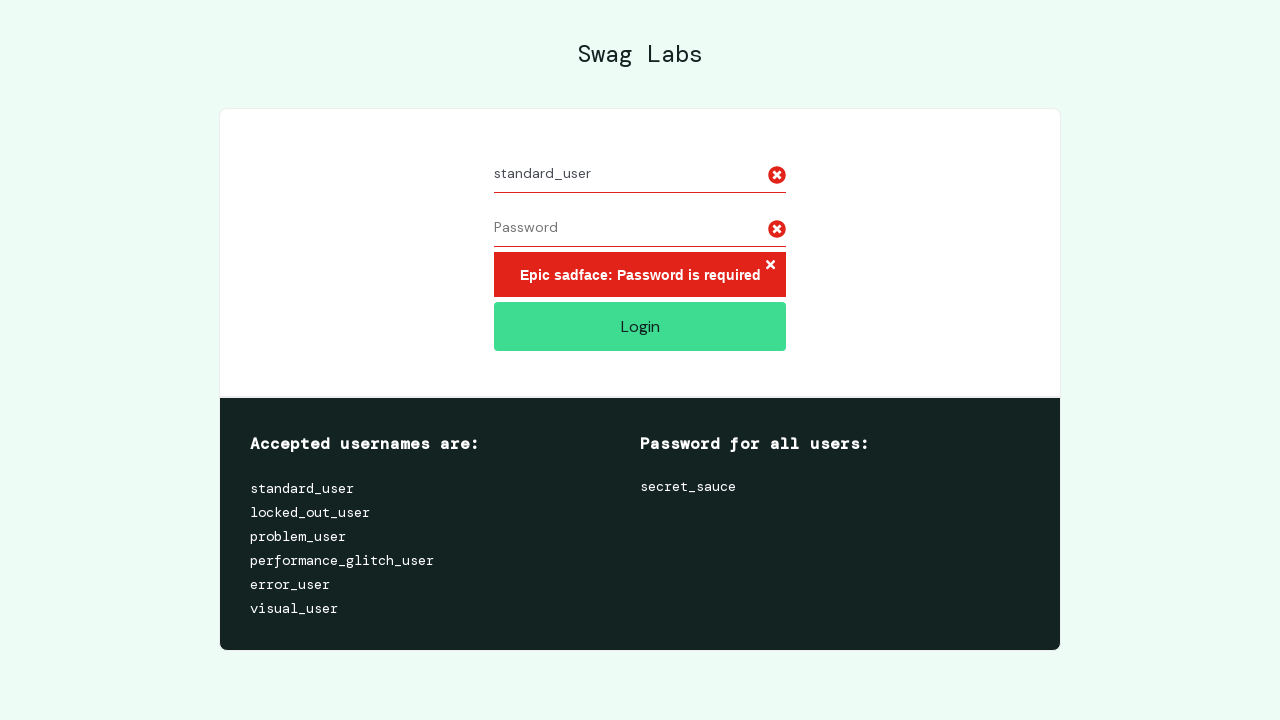